Tests radio button selection on a registration form by clicking and checking the Female radio button option

Starting URL: https://demo.automationtesting.in/Register.html

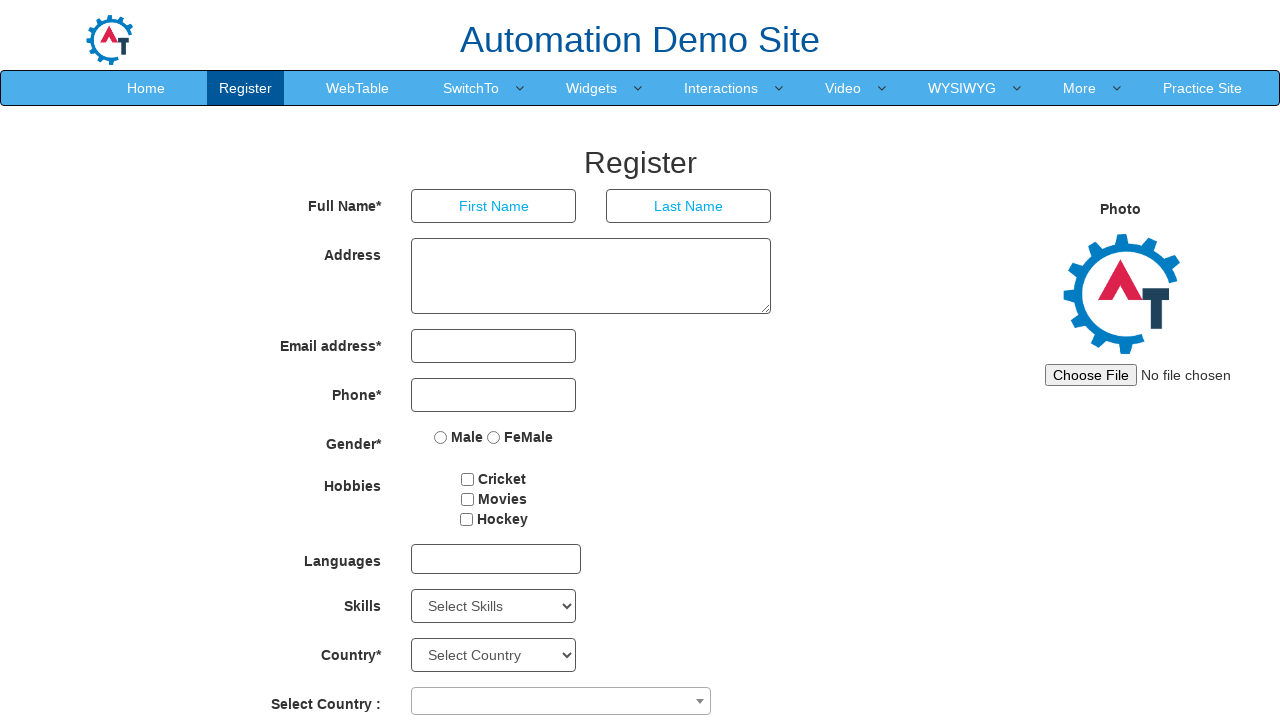

Located Female radio button element
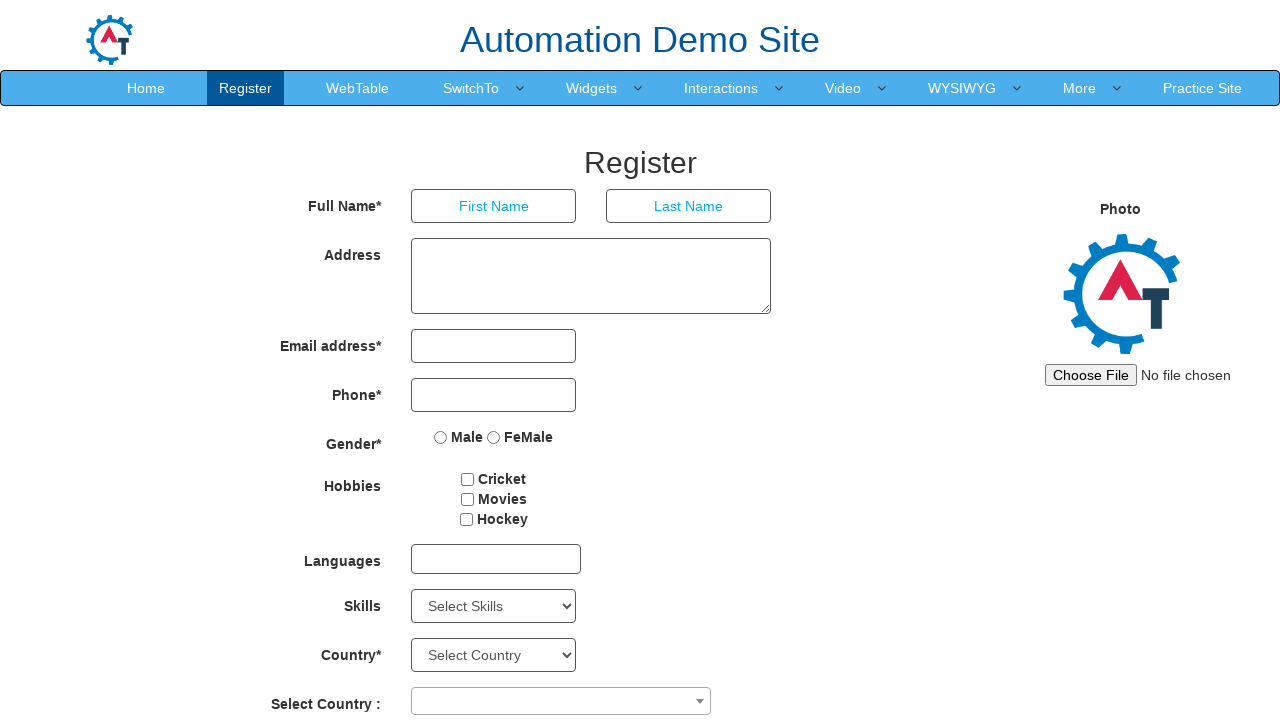

Clicked Female radio button at (494, 437) on xpath=//input[@value="FeMale"]
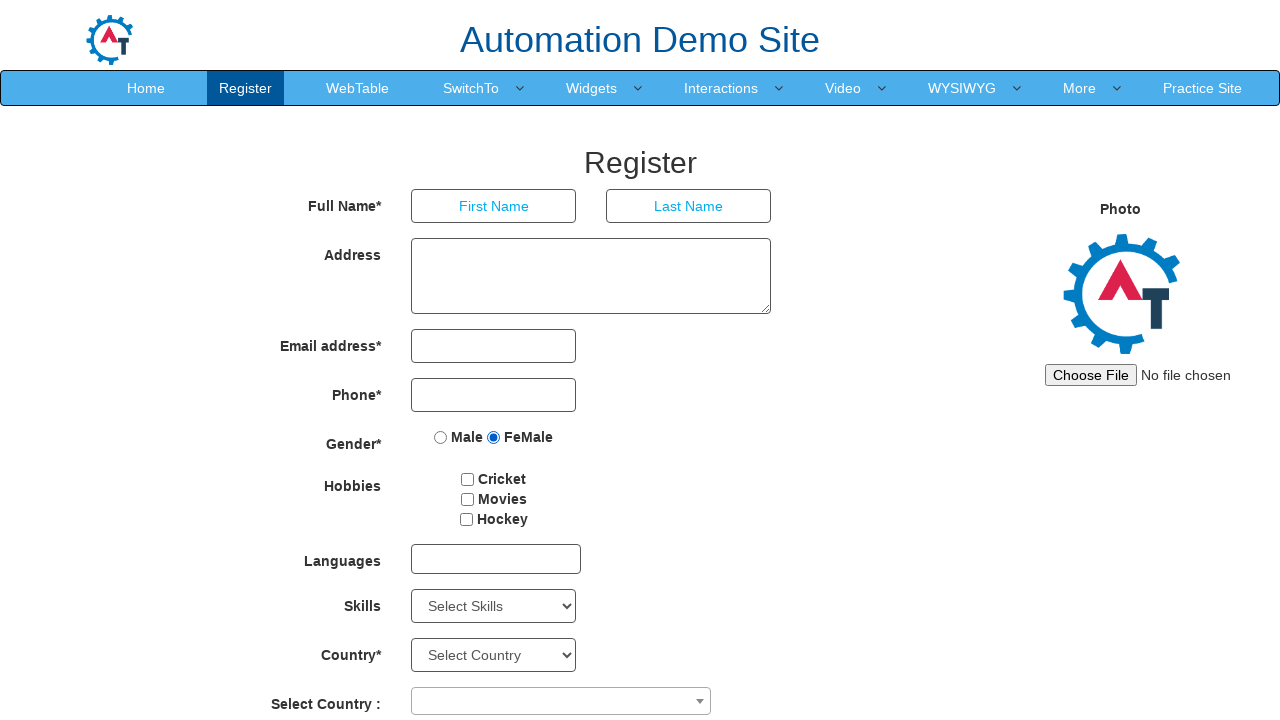

Verified Female radio button is checked on xpath=//input[@value="FeMale"]
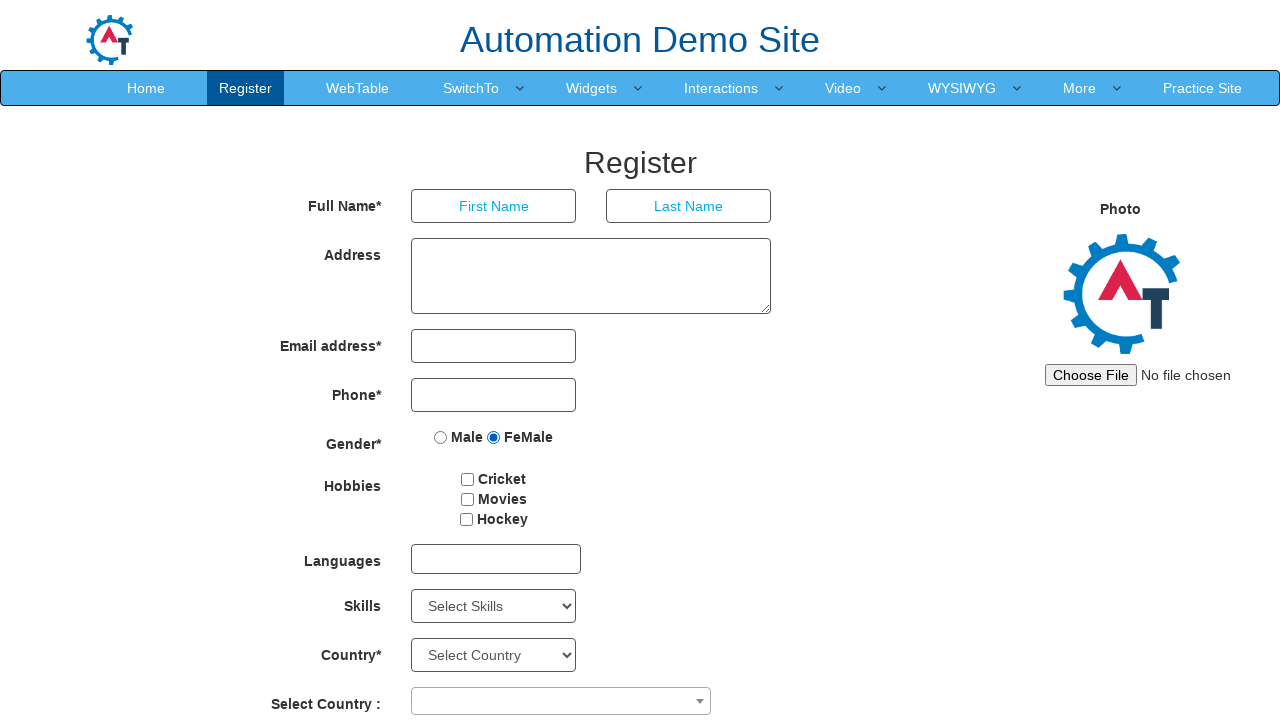

Asserted that Female radio button is selected
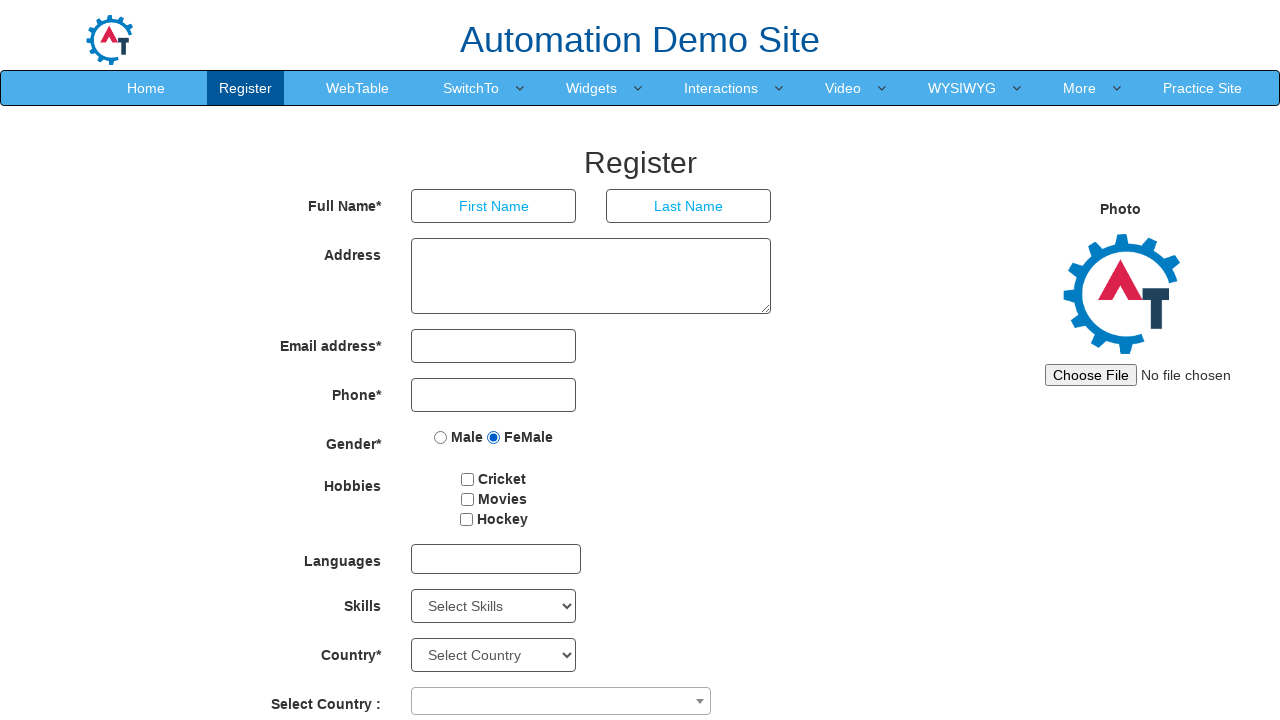

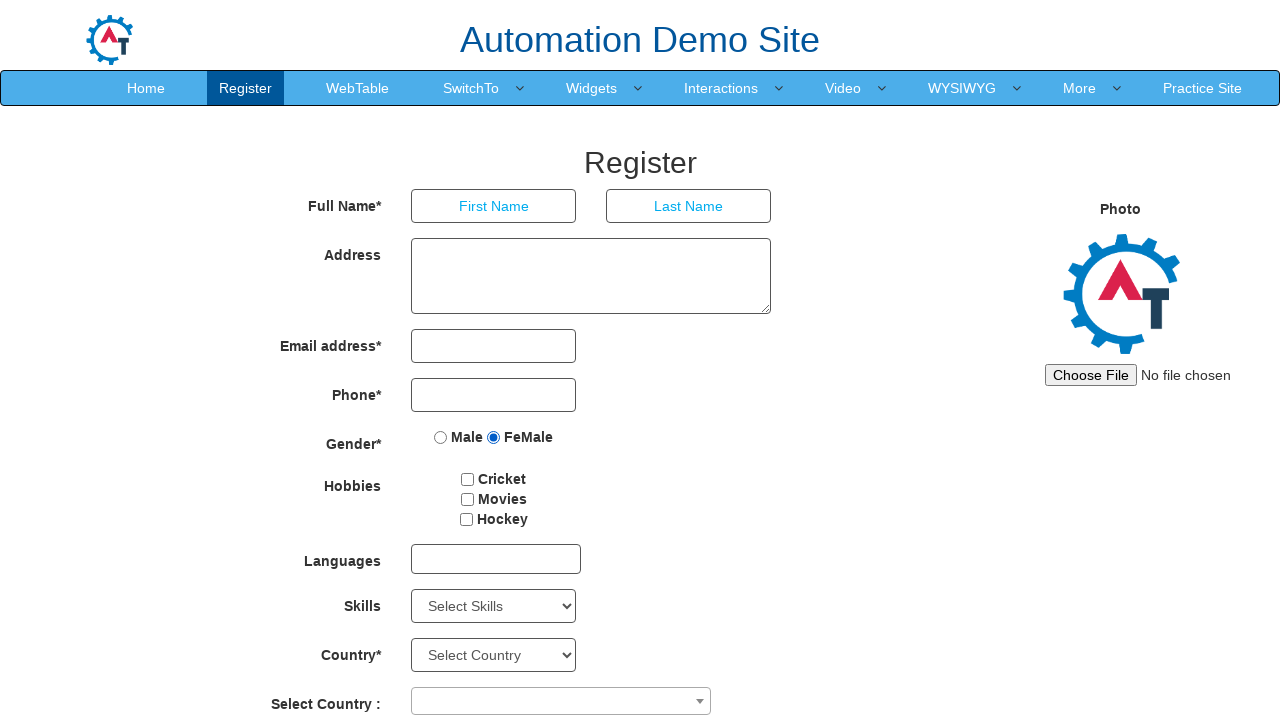